Tests a Chinese typing practice website by typing text into the active element and using backspace keys to correct, simulating typing practice behavior

Starting URL: https://dazi.kukuw.com/?tdsourcetag=s_pctim_aiomsg

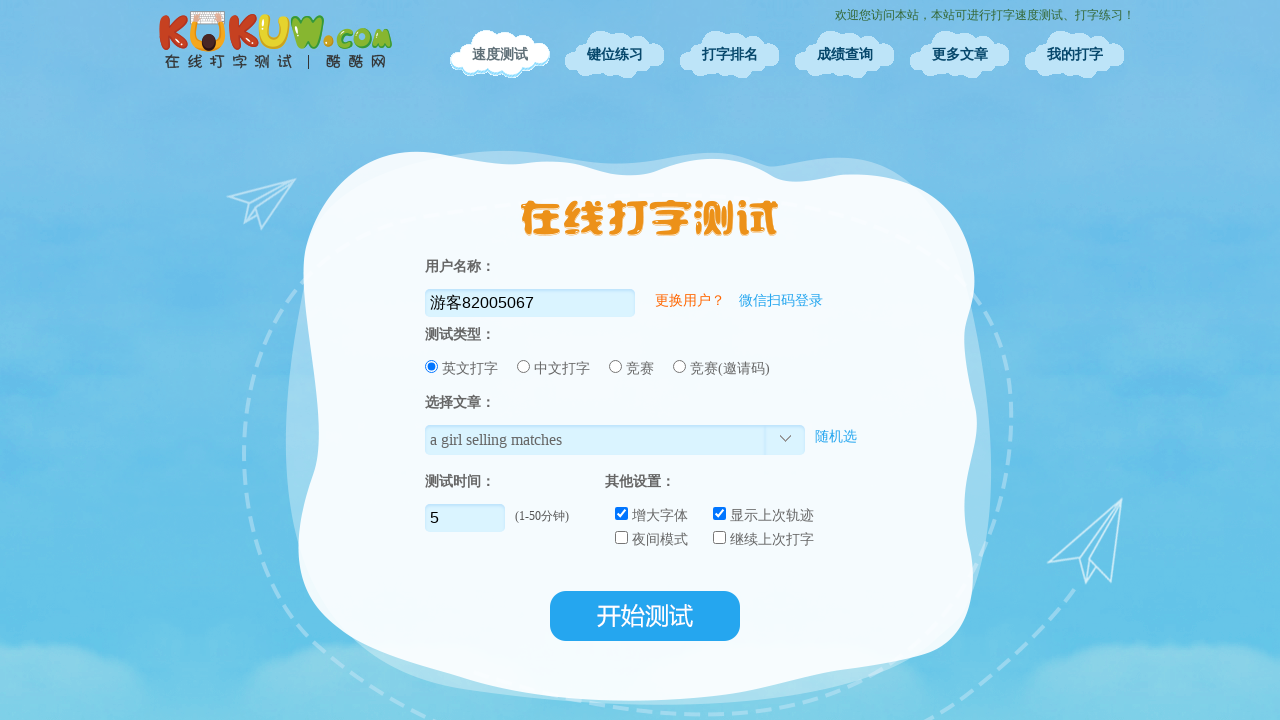

Waited 5 seconds for typing practice page to fully load
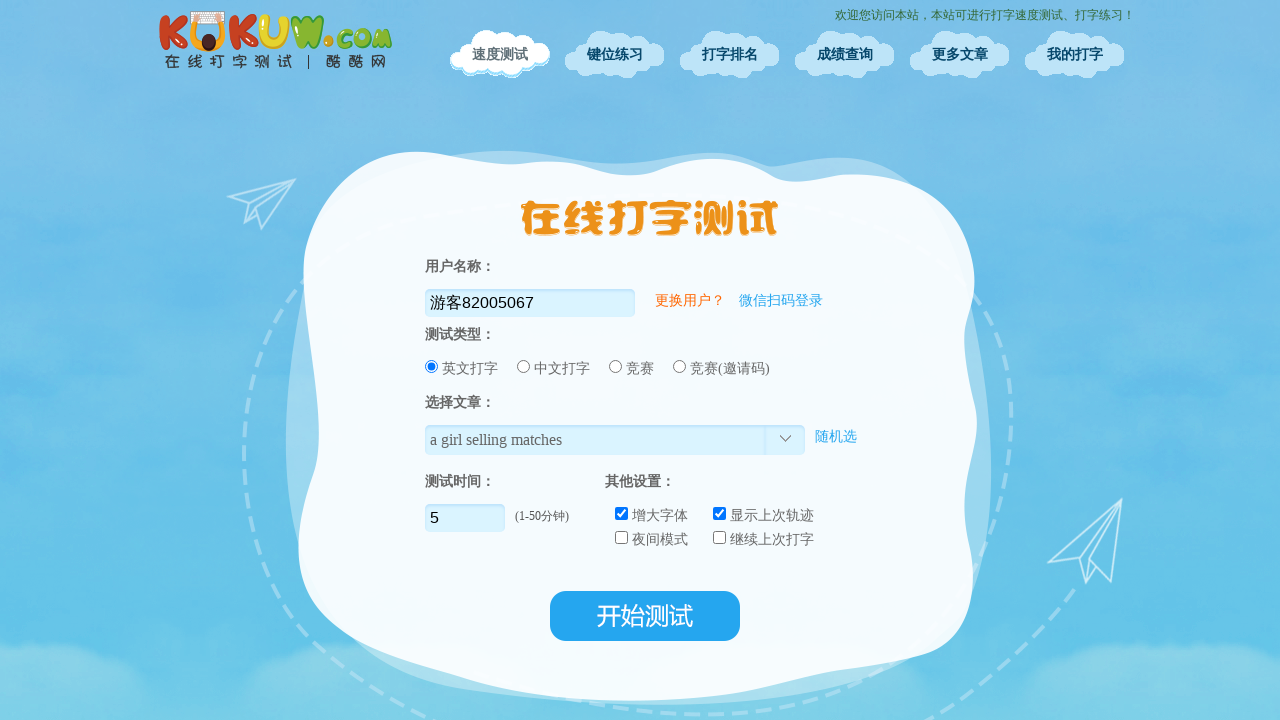

Typed Chinese text: 你好世界
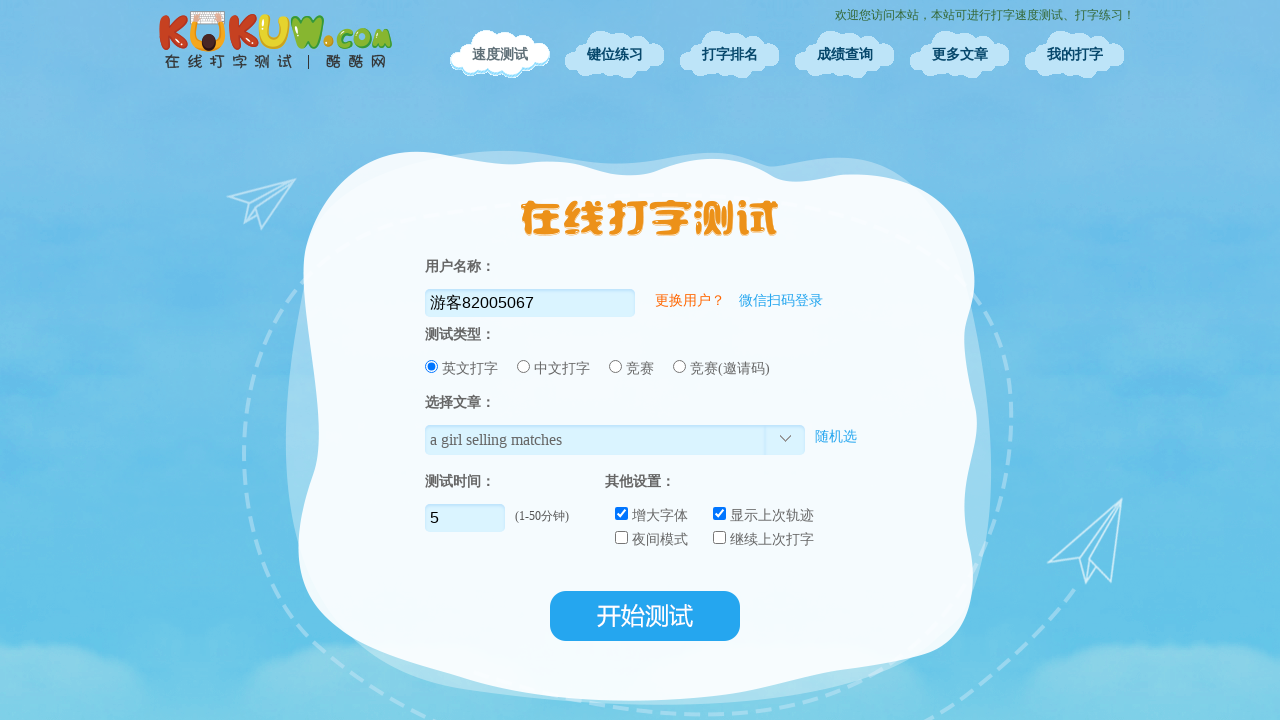

Pressed Backspace to correct first character
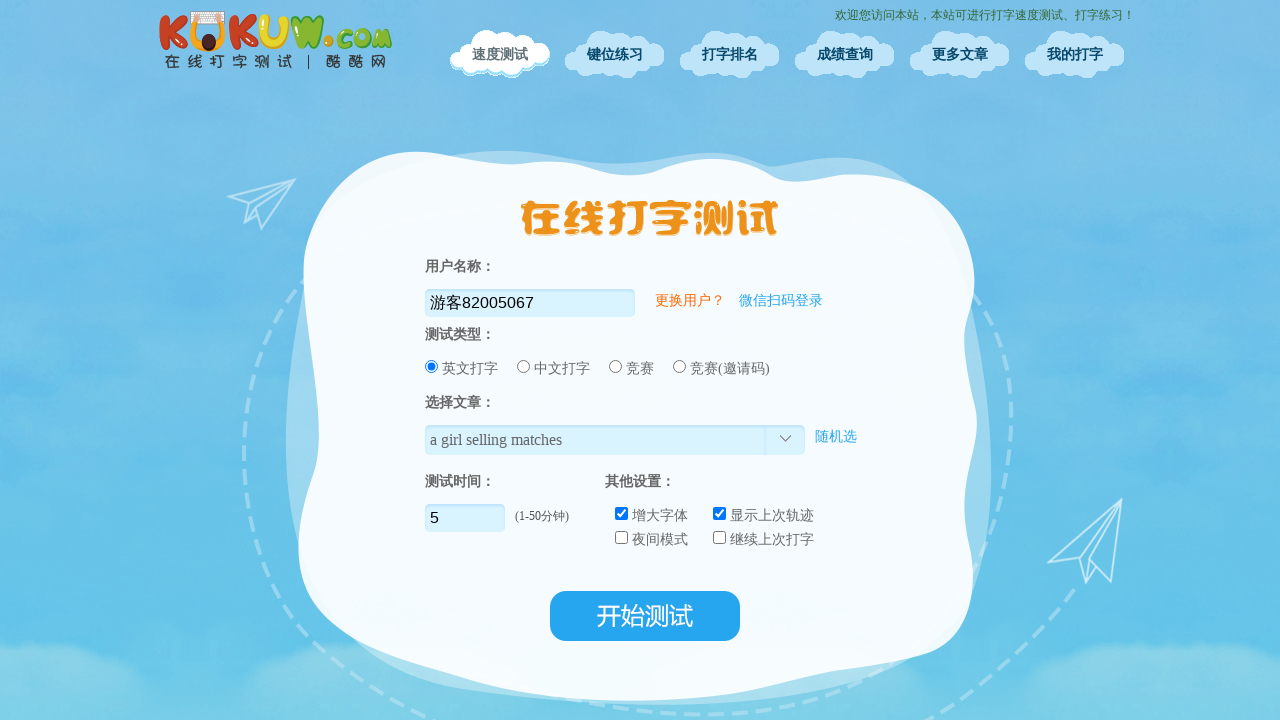

Pressed Backspace to correct second character
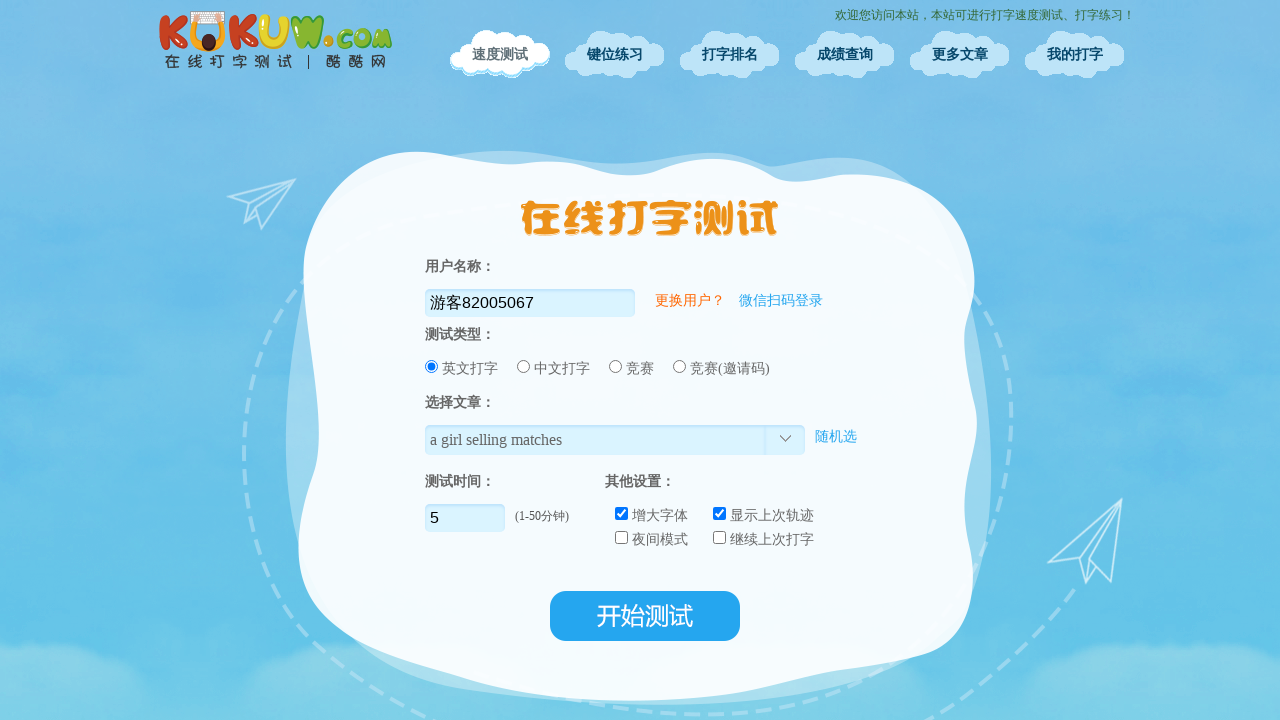

Pressed Backspace to correct third character
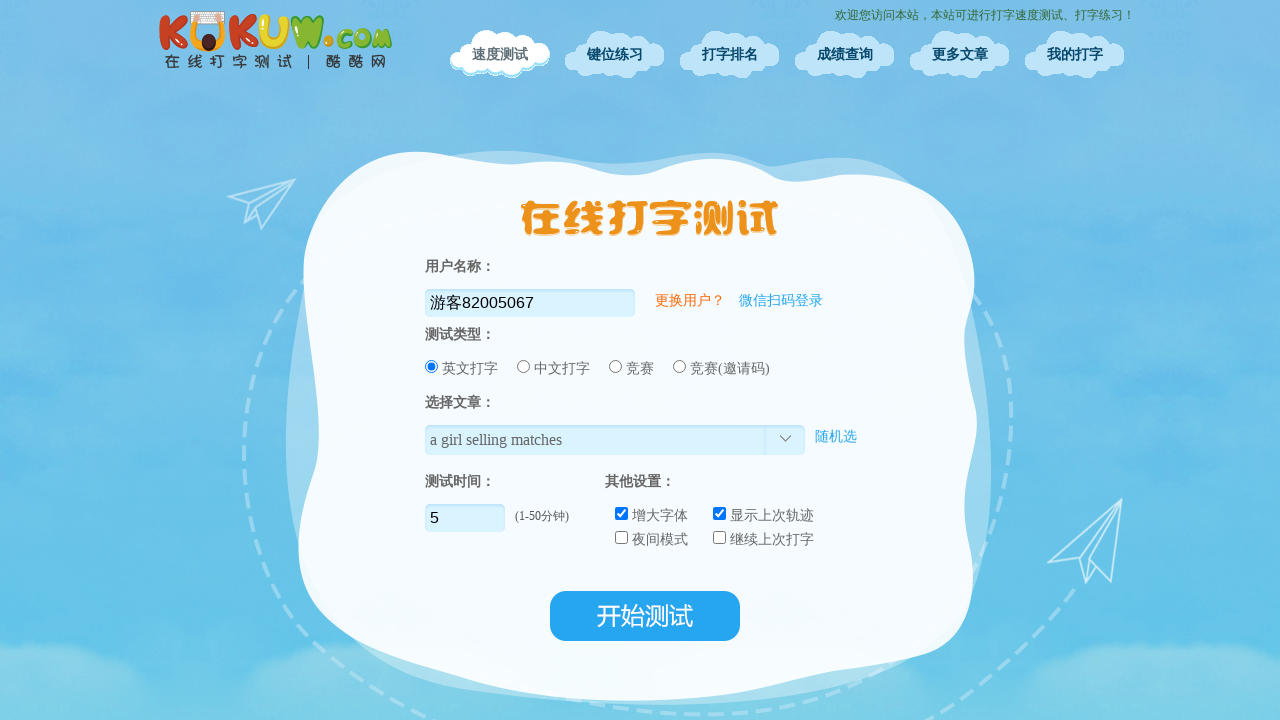

Waited 1 second before next typing session
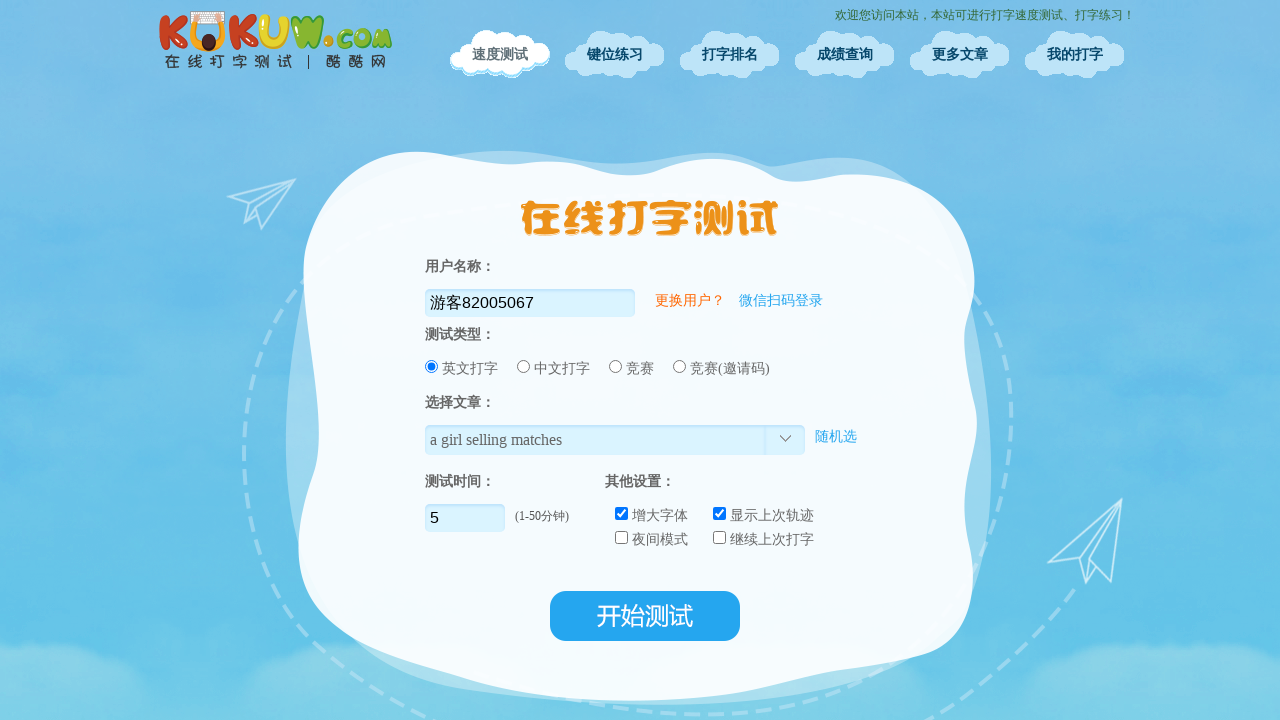

Typed Chinese text: 学习编程
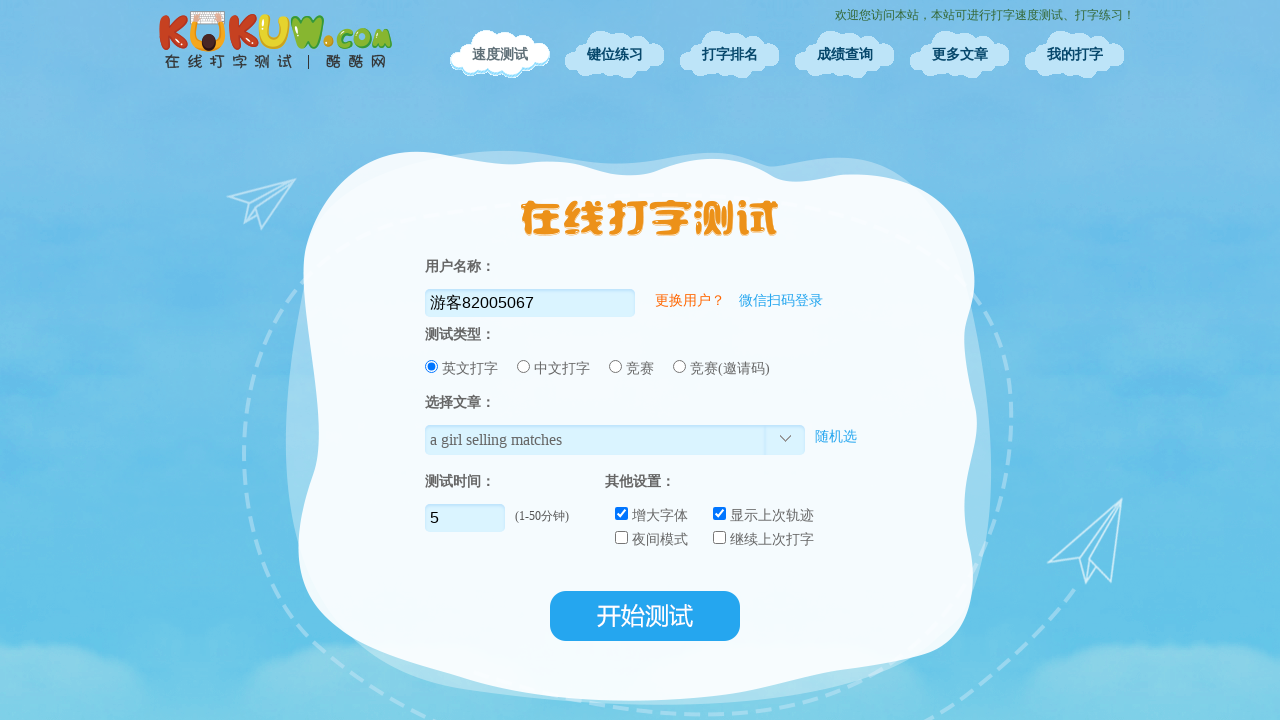

Pressed Backspace to correct first character
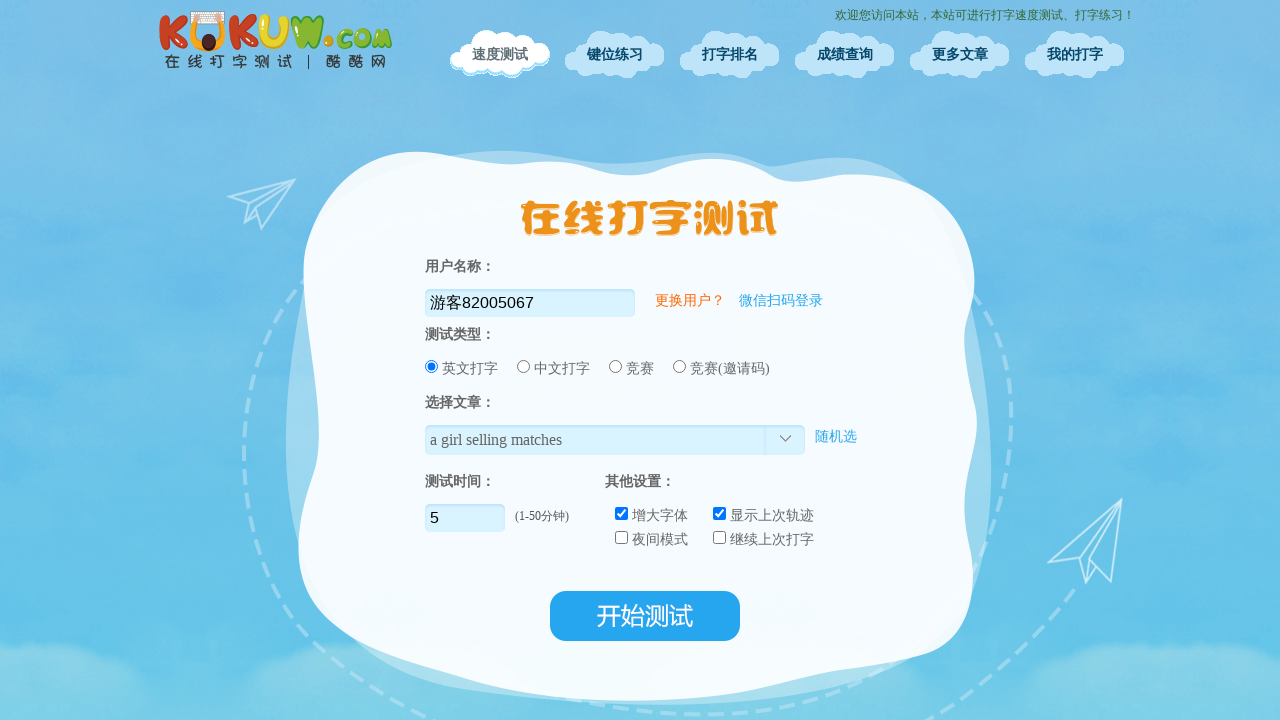

Pressed Backspace to correct second character
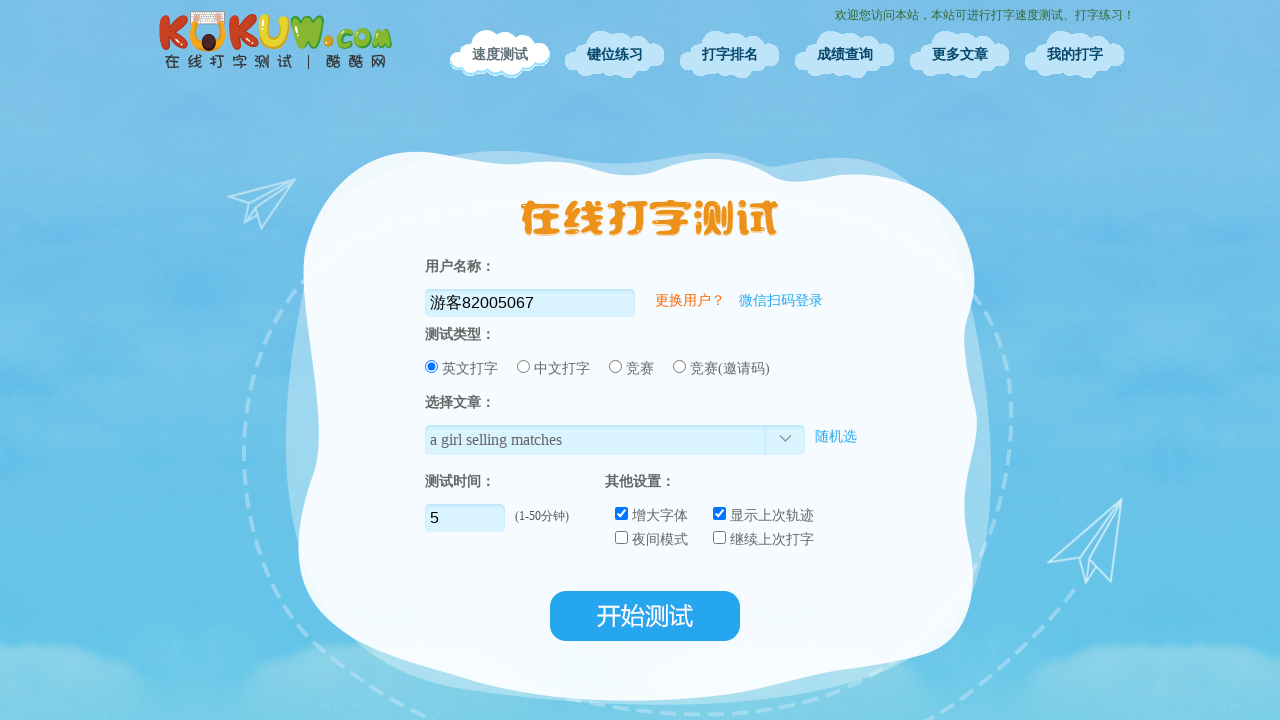

Pressed Backspace to correct third character
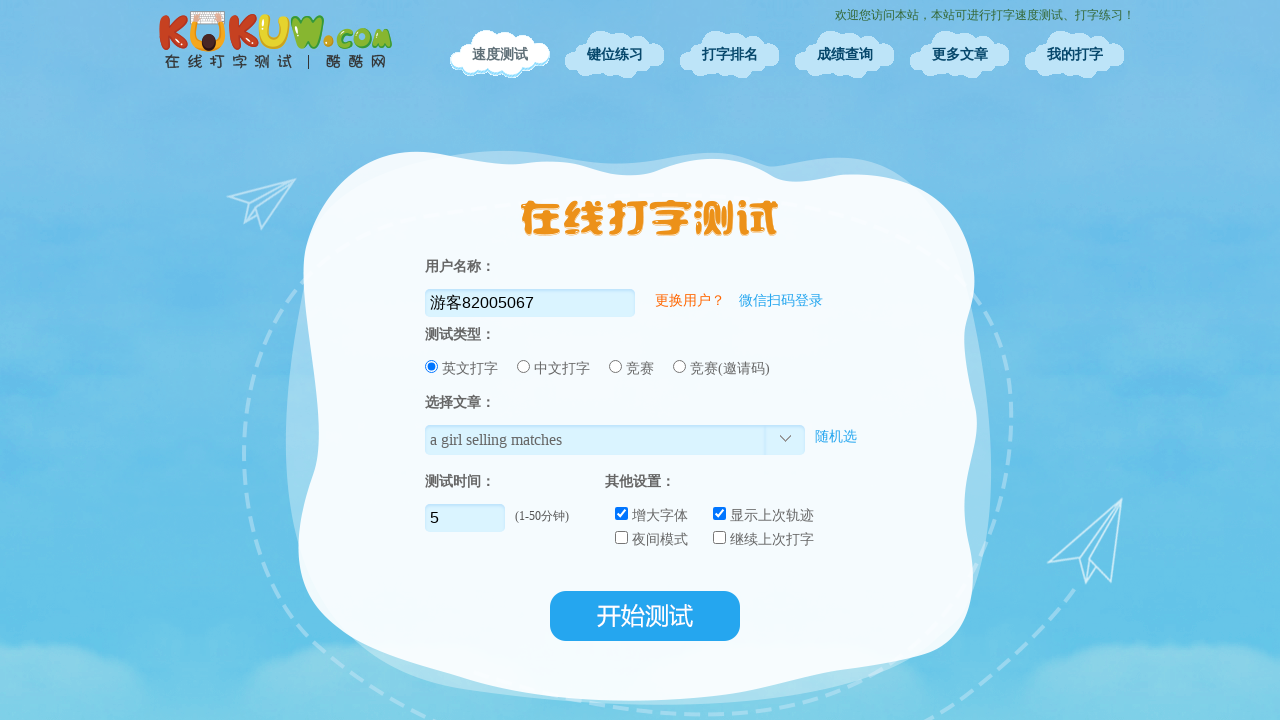

Waited 1 second before next typing session
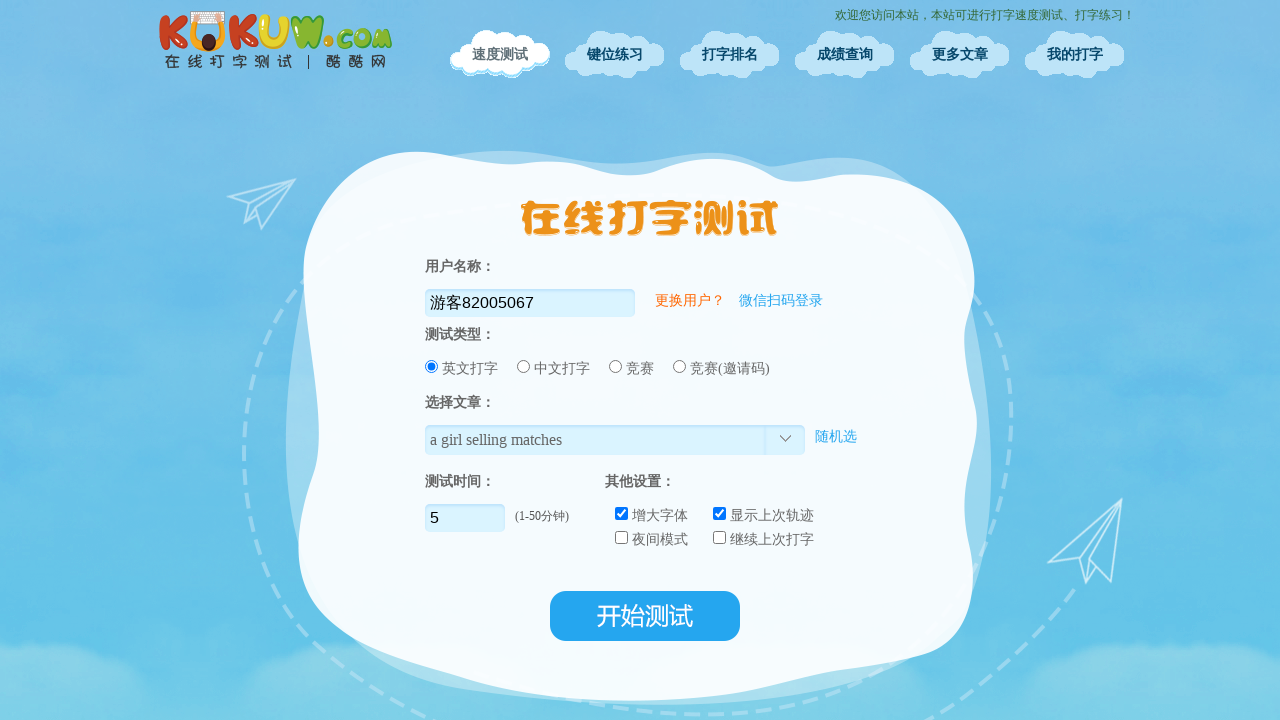

Typed Chinese text: 测试打字
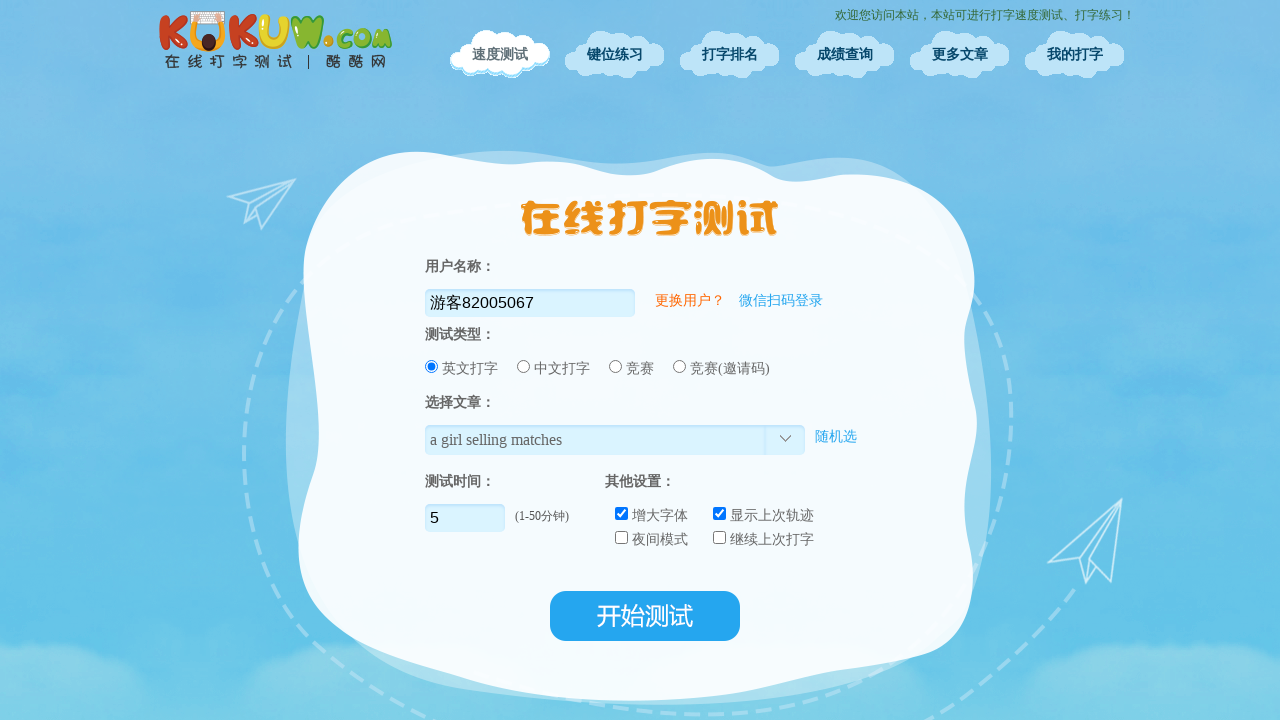

Pressed Backspace to correct first character
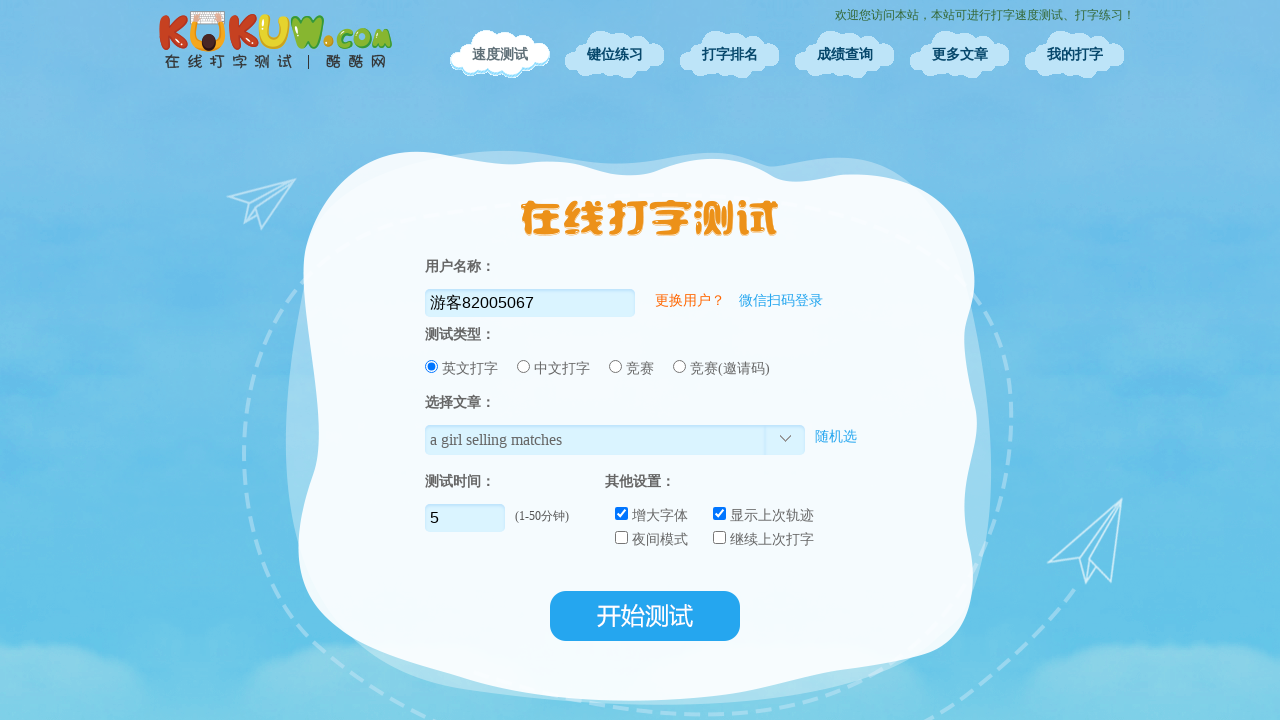

Pressed Backspace to correct second character
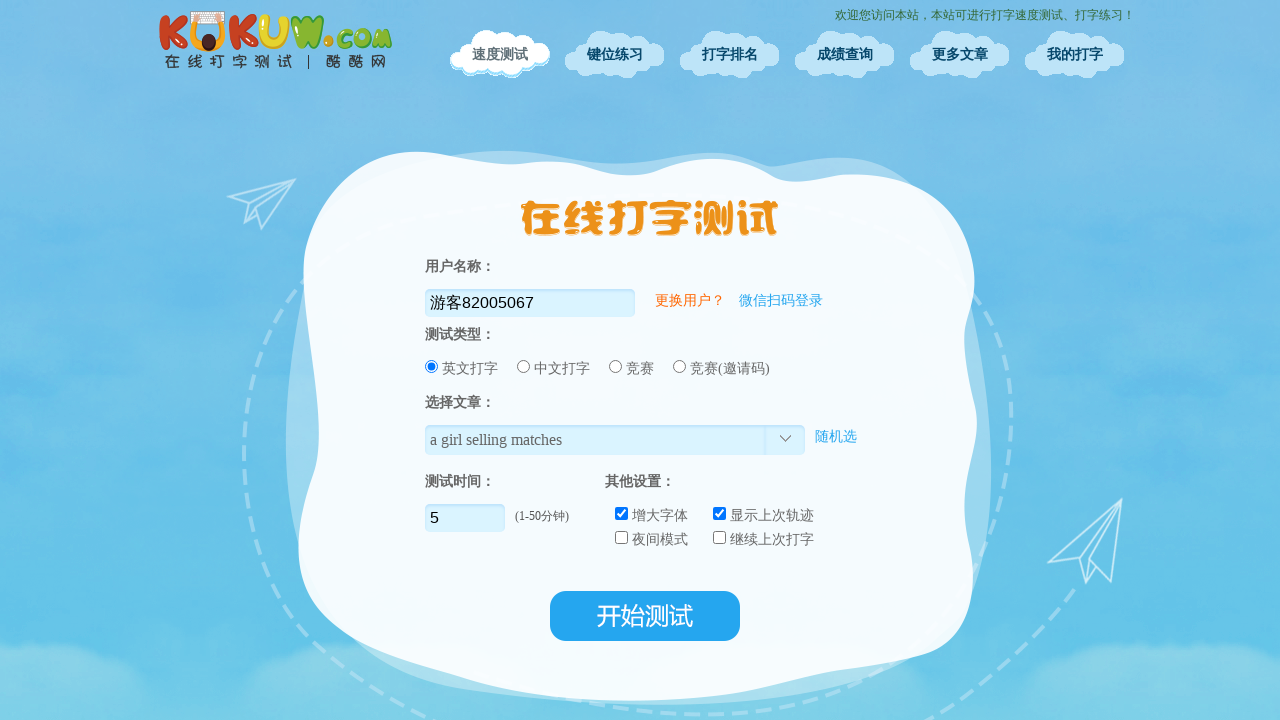

Pressed Backspace to correct third character
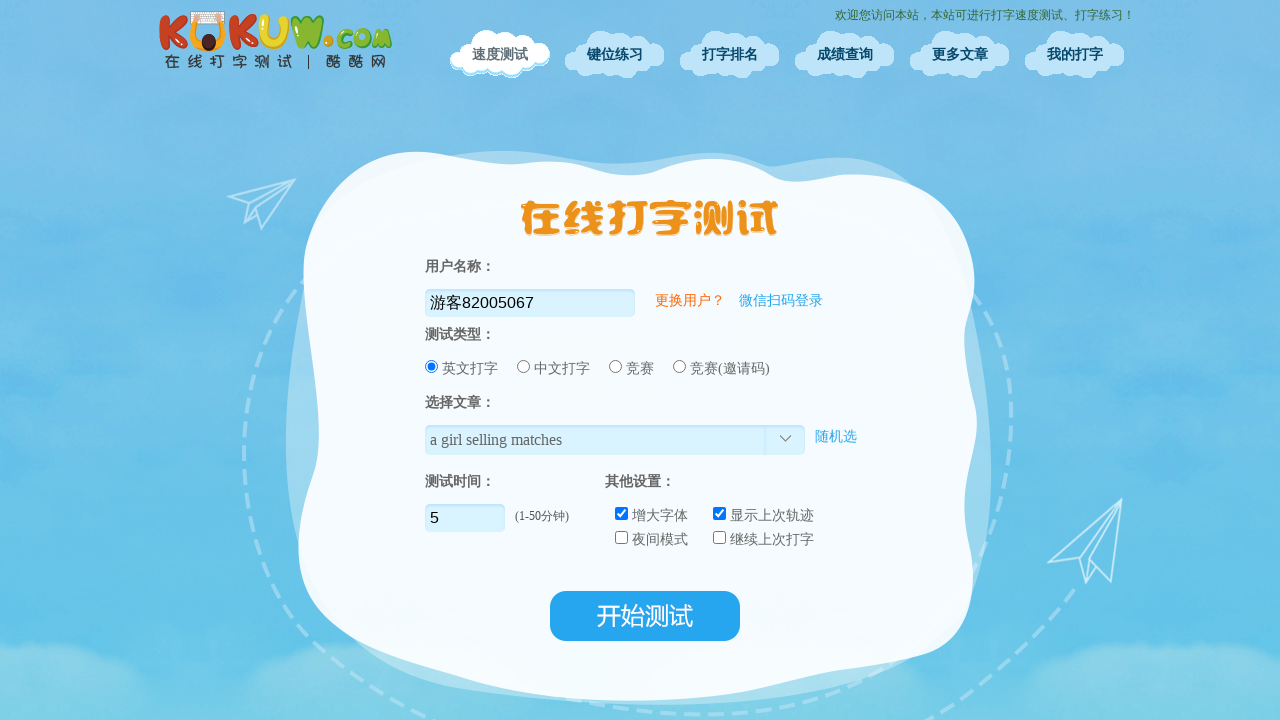

Waited 1 second before next typing session
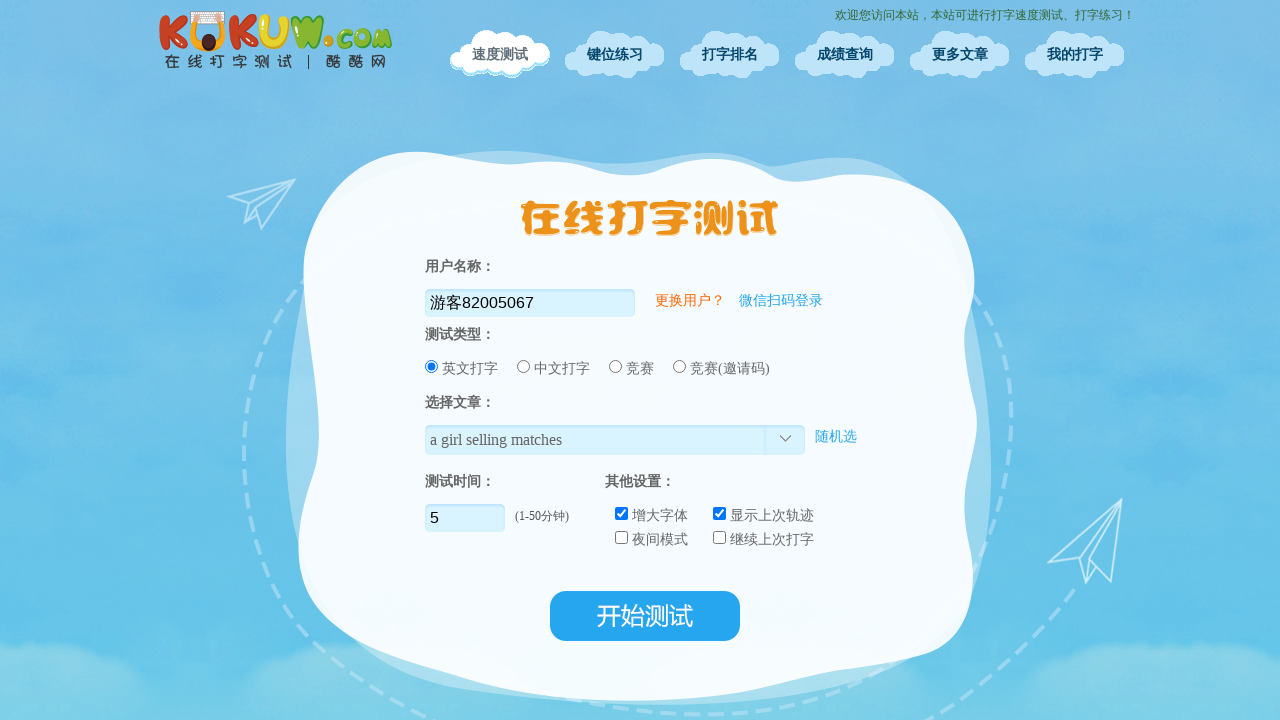

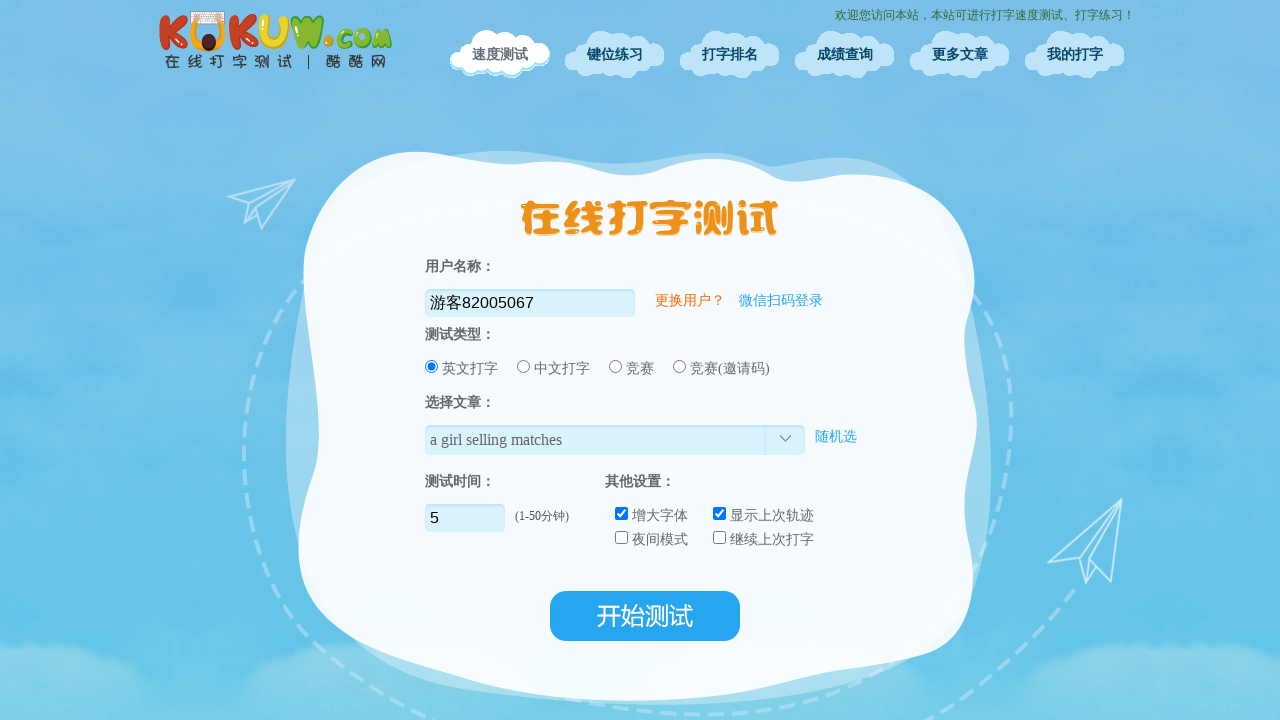